Tests right-click context menu functionality on a download link, opens the link in a new tab using keyboard navigation, then switches between tabs and closes them

Starting URL: https://www.seleniumhq.org

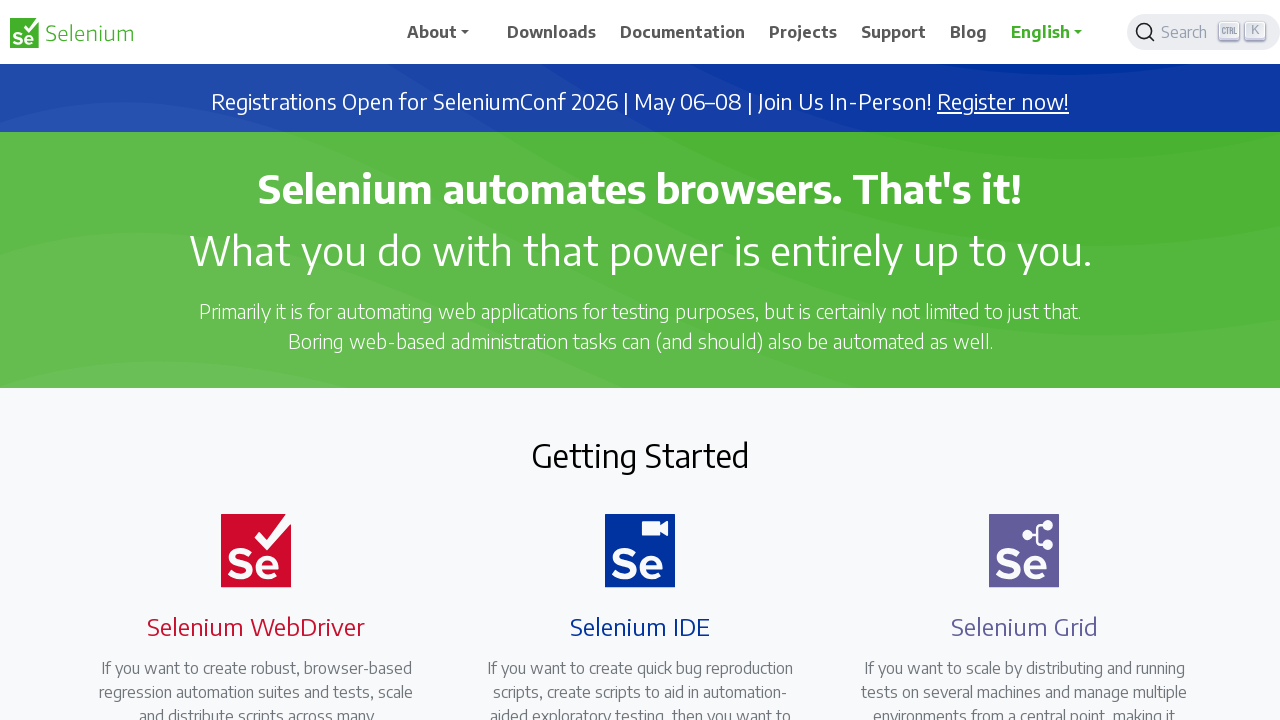

Right-clicked on Download link to open context menu at (552, 32) on text=Download >> nth=0
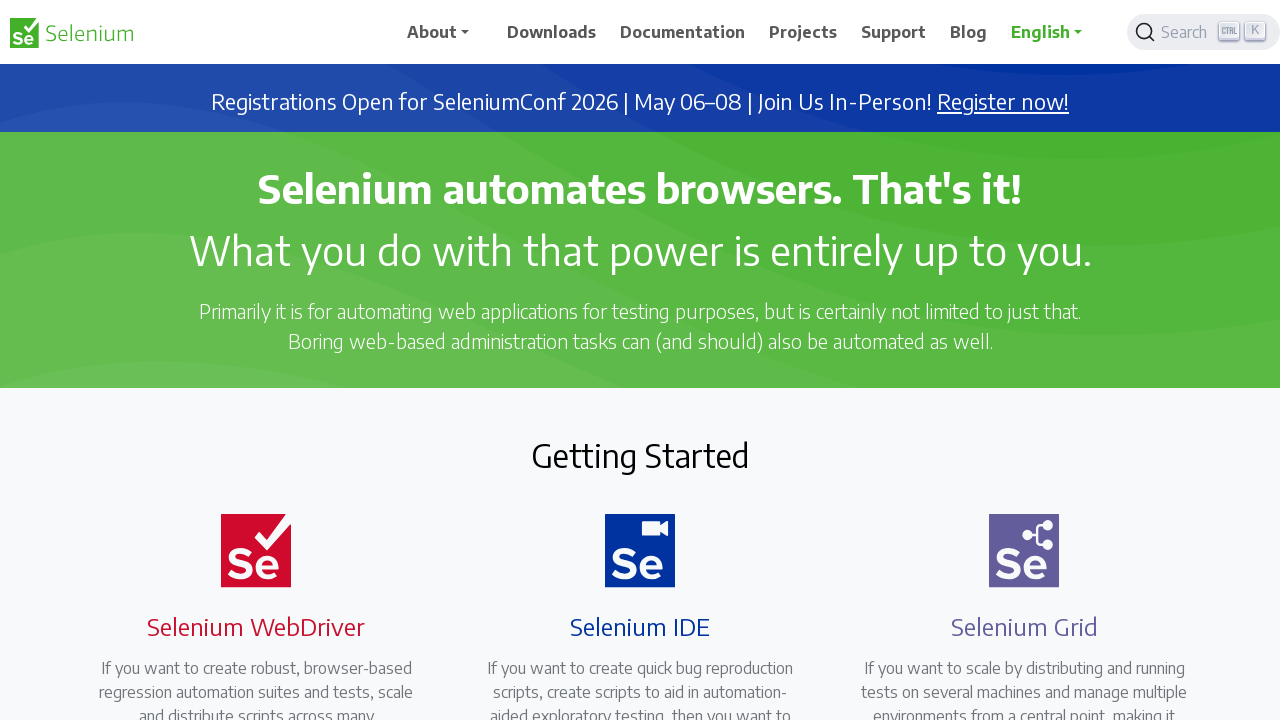

Waited for context menu to appear
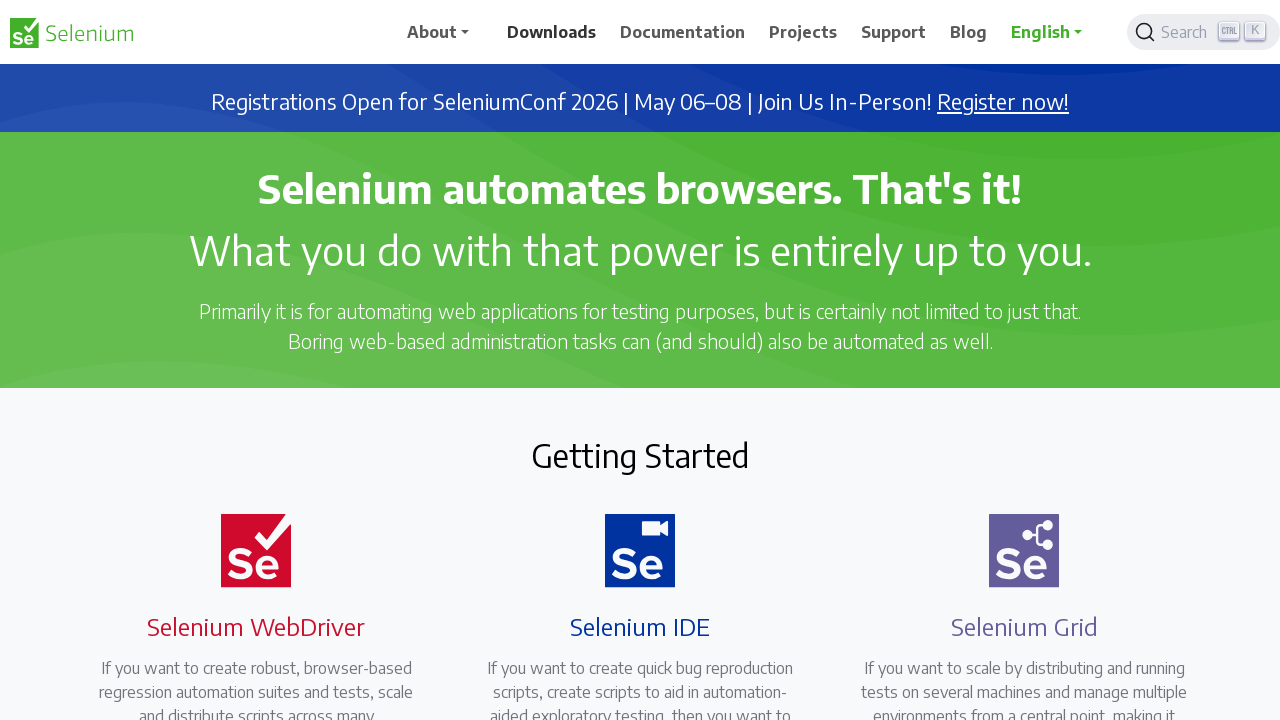

Pressed ArrowDown to navigate context menu
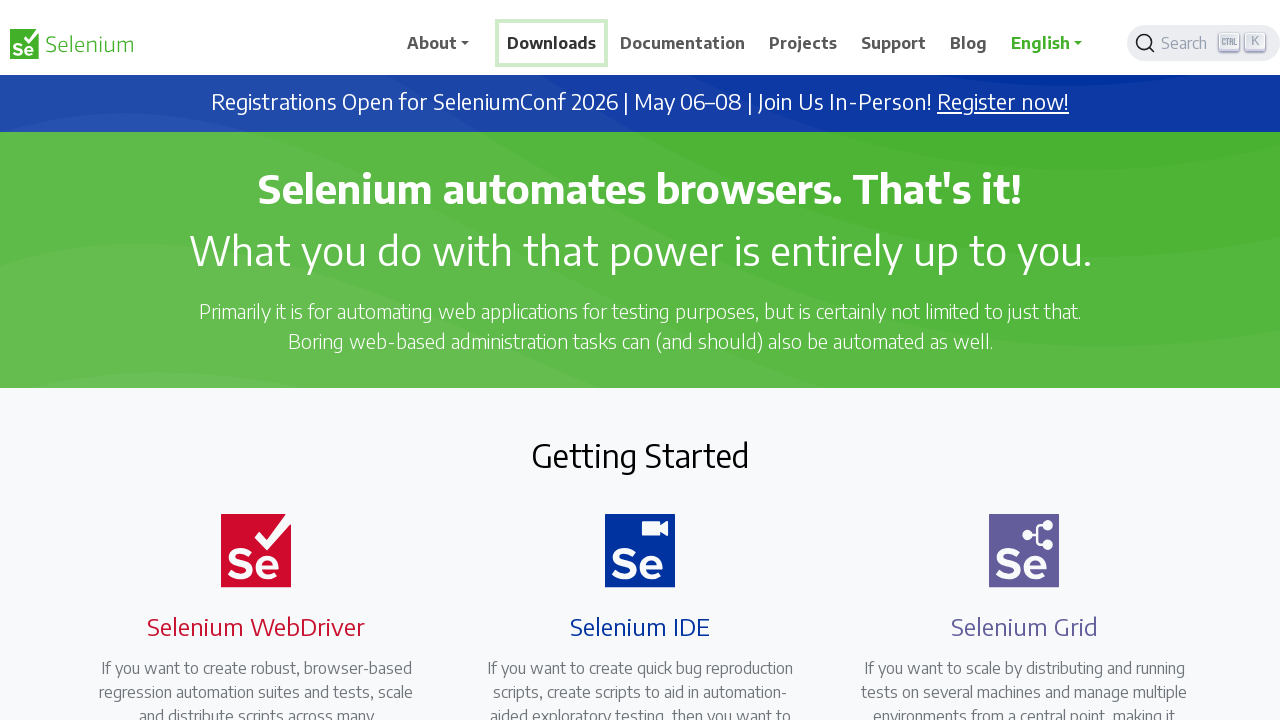

Waited between keyboard presses
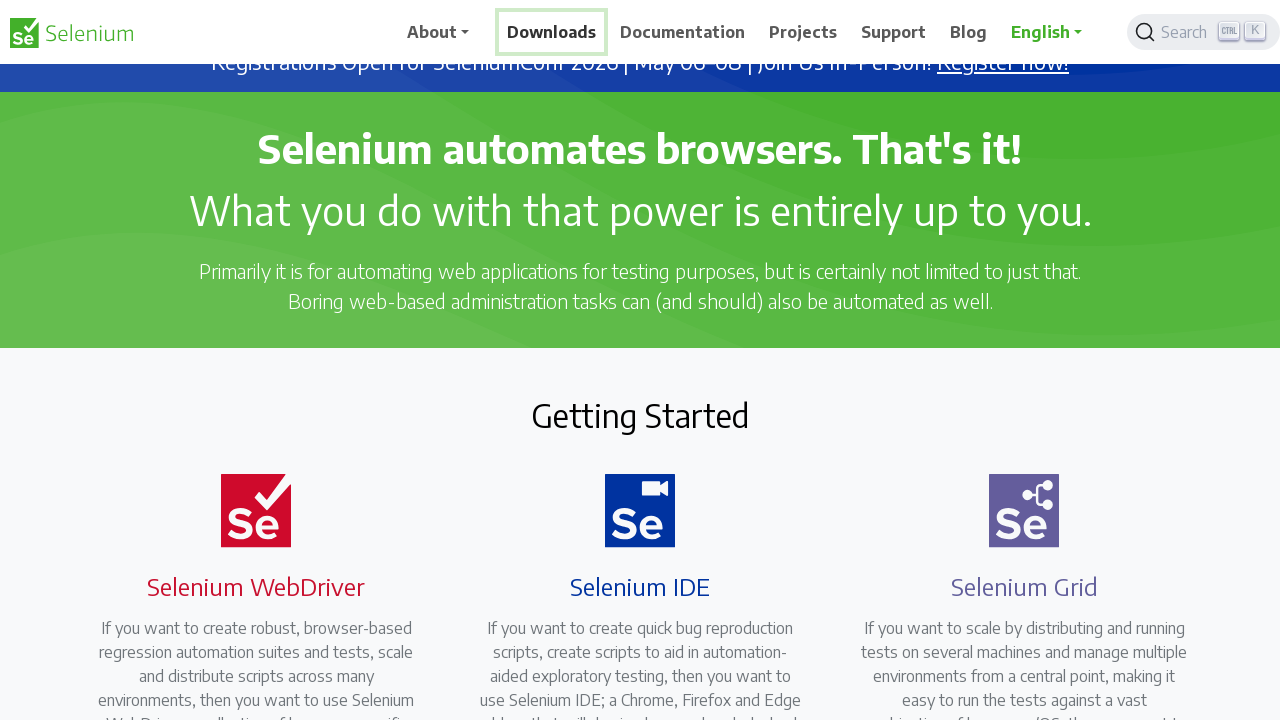

Pressed ArrowDown again to navigate context menu
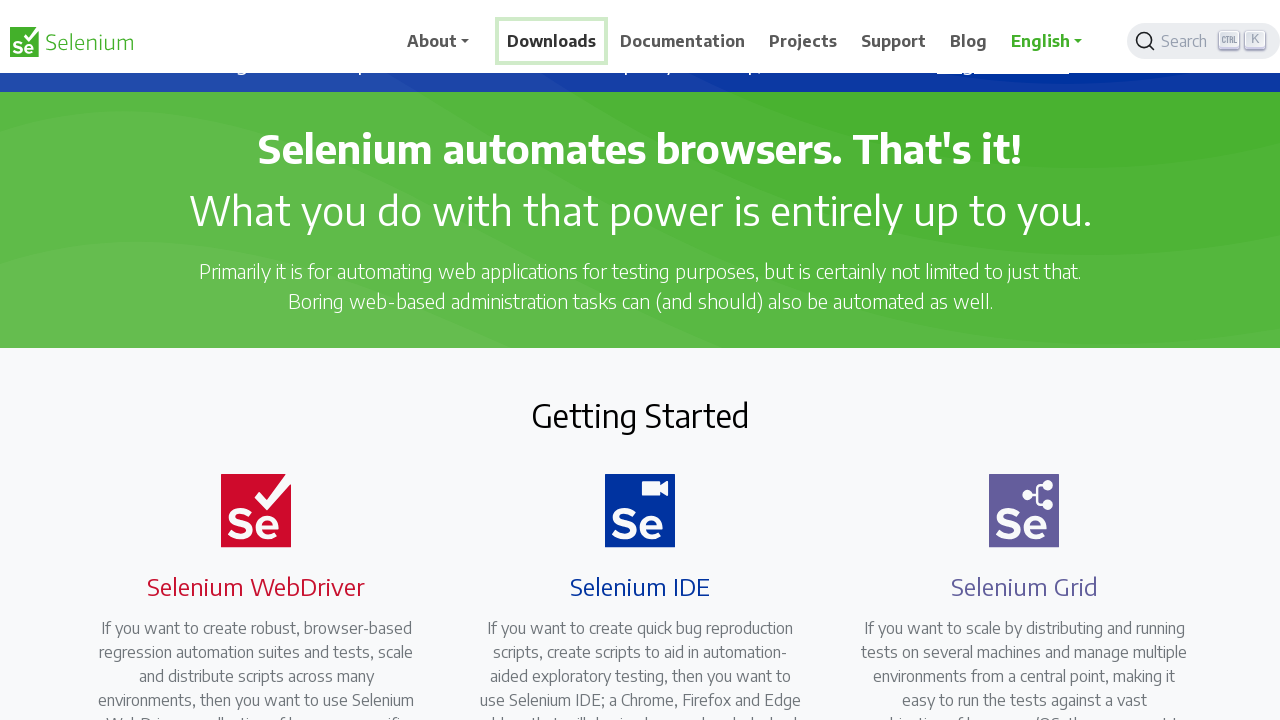

Waited between keyboard presses
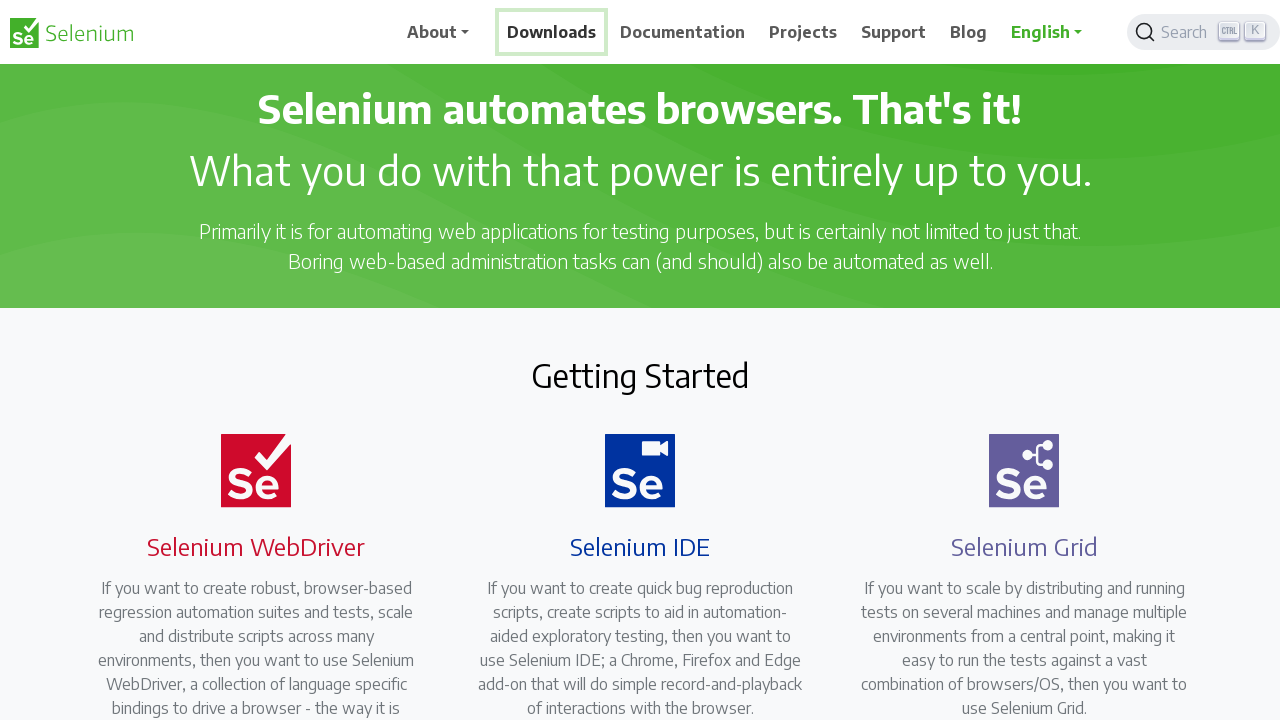

Pressed Enter to select context menu option (open link in new tab)
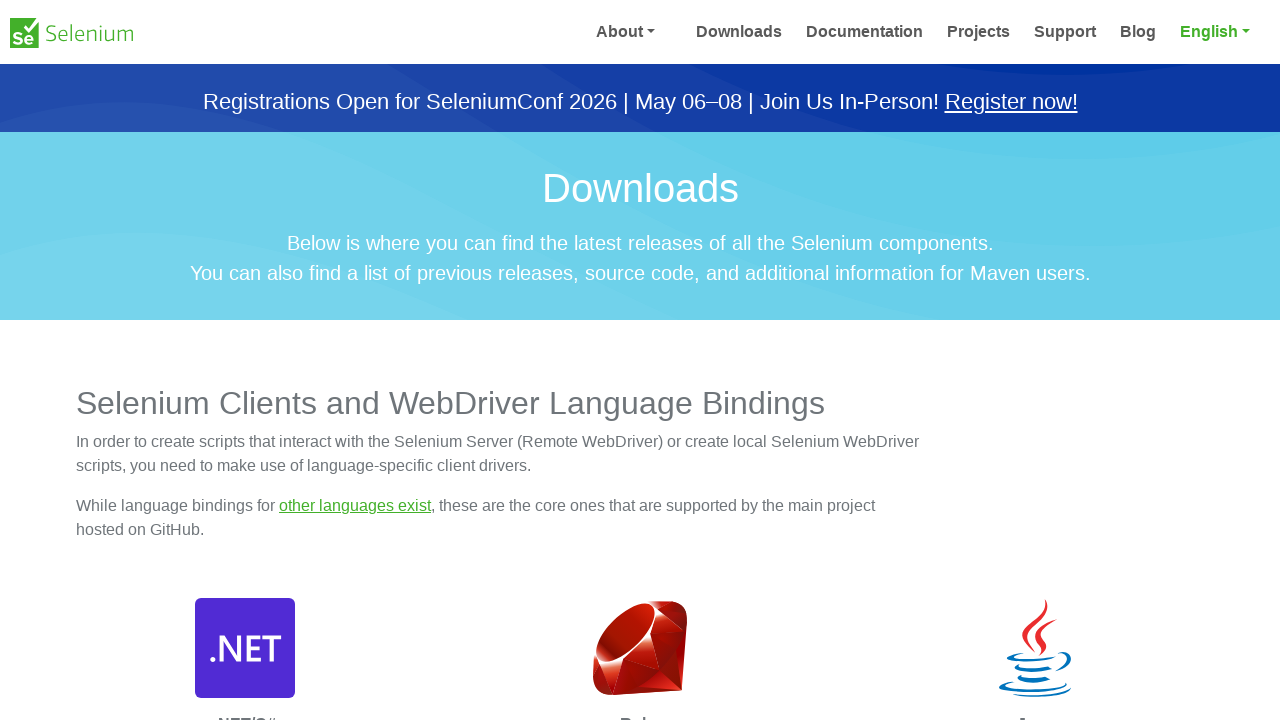

Waited for new tab to open
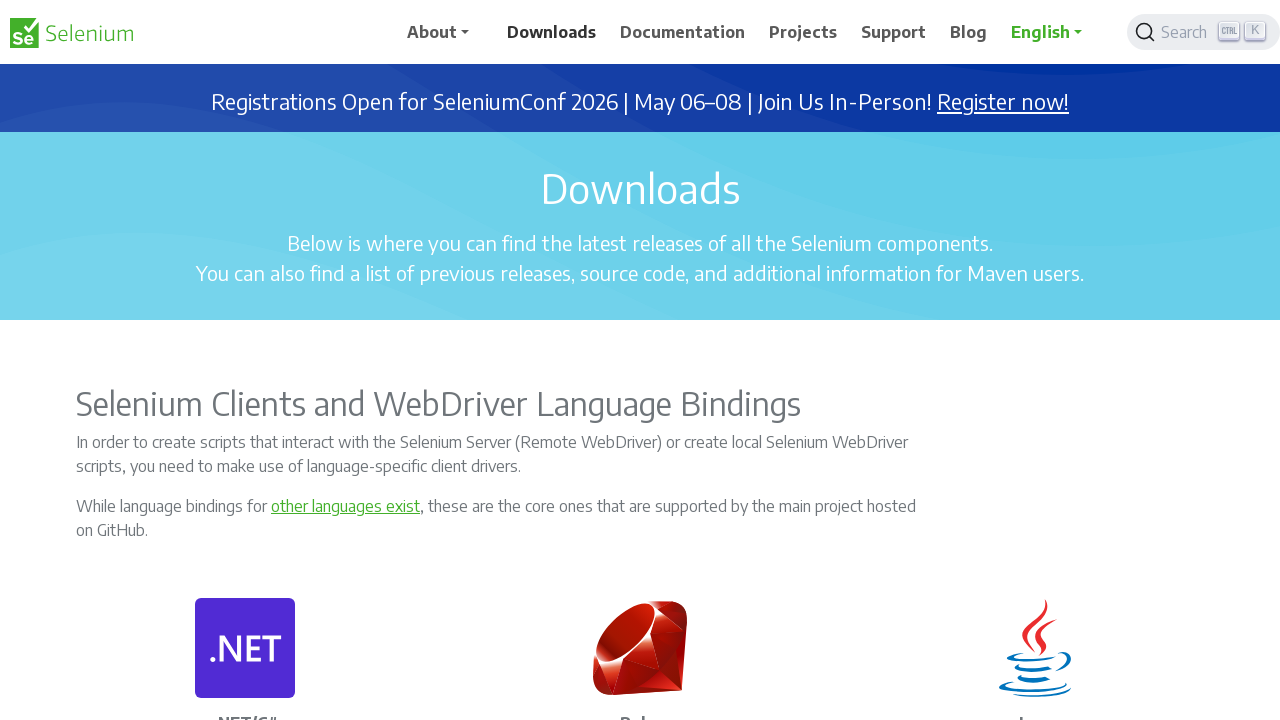

Retrieved all open tabs from context
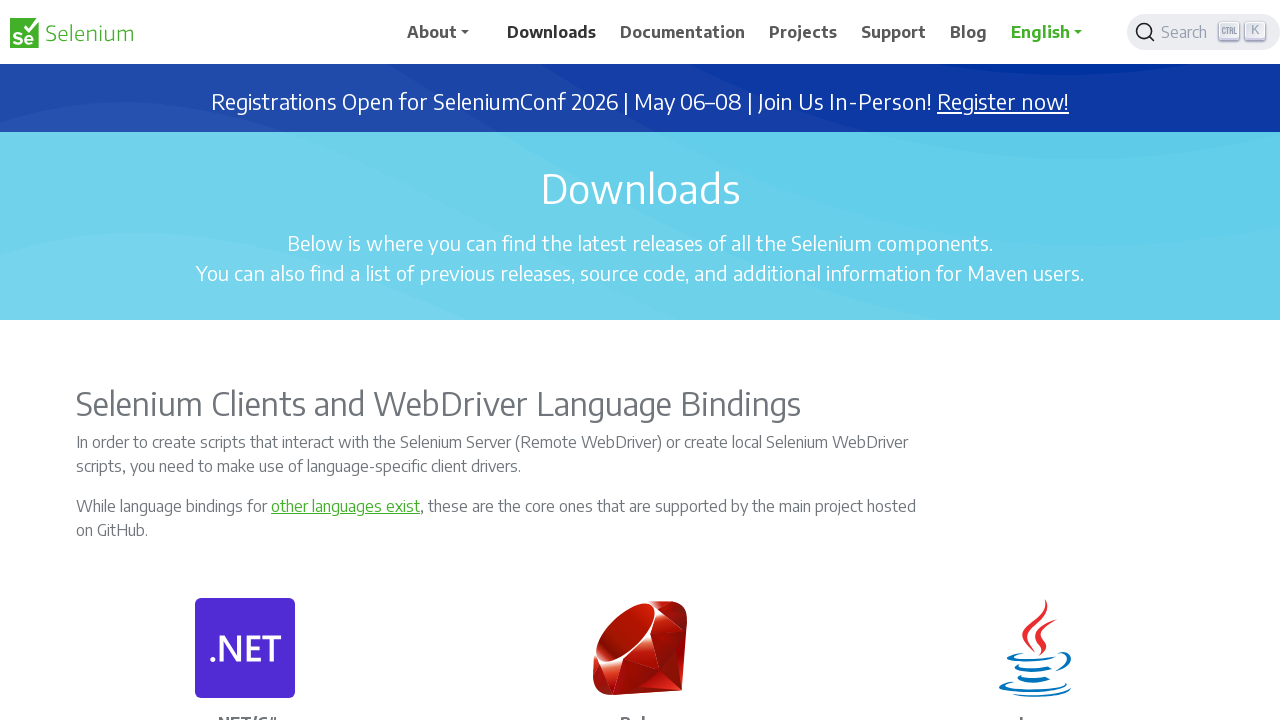

Waited for original tab to remain active
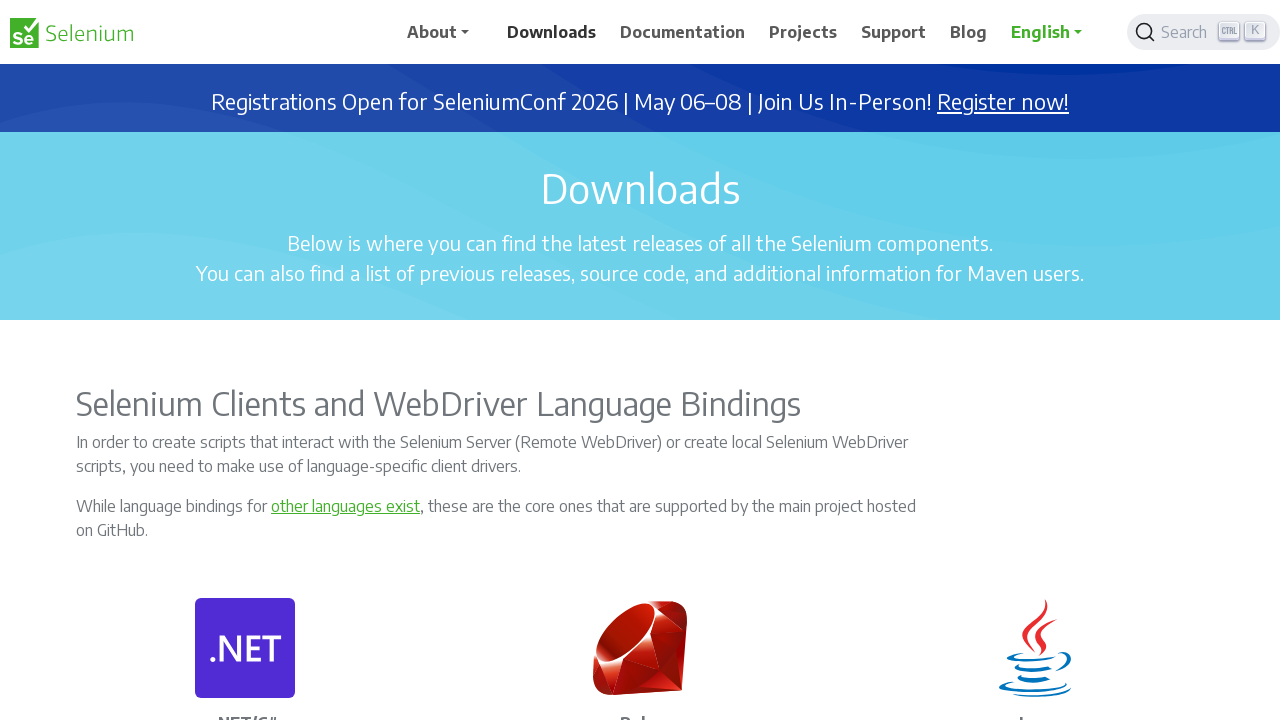

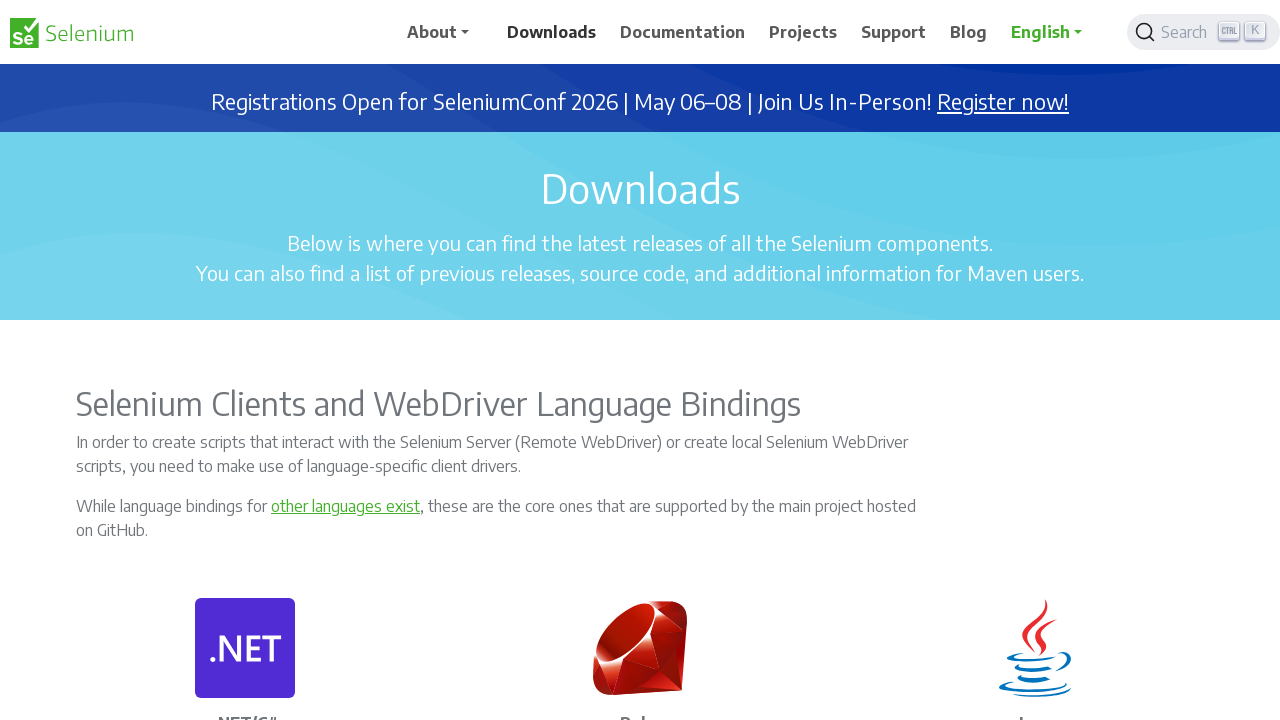